Tests various JavaScript alert types on a demo page including accepting a simple alert, dismissing a confirmation alert, and entering text into a prompt alert before accepting it.

Starting URL: https://demoqa.com/alerts

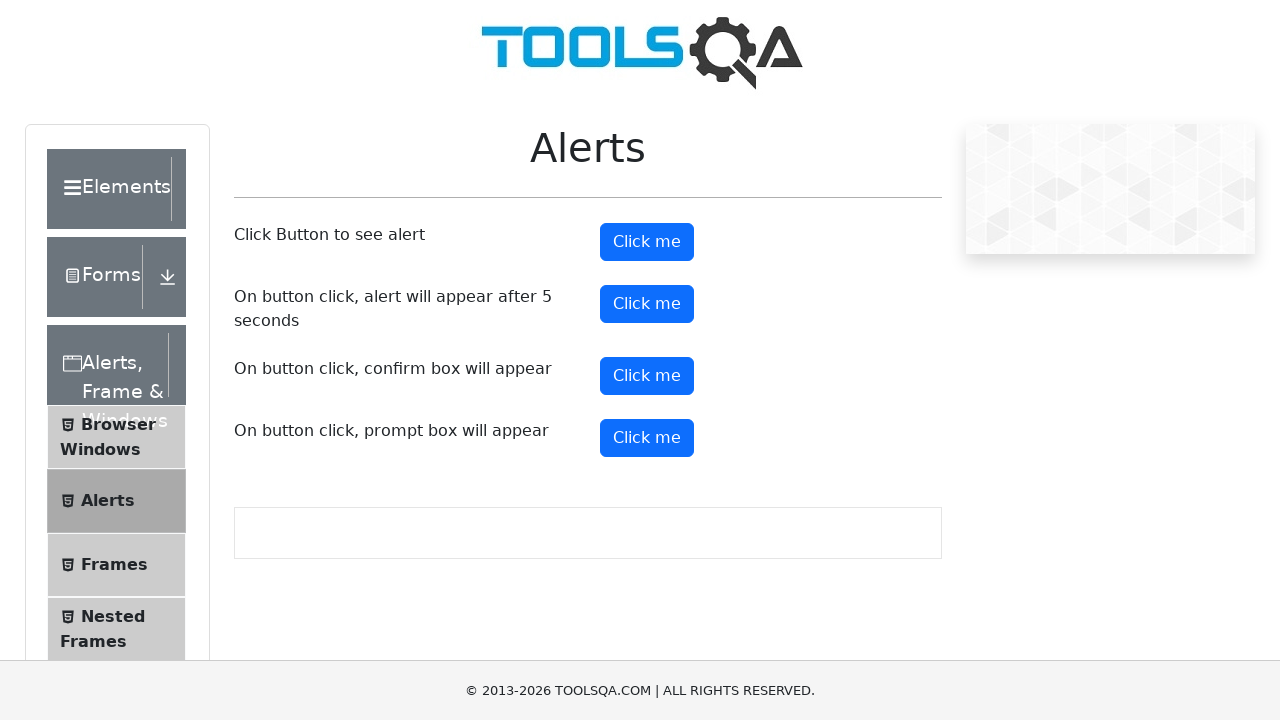

Clicked alert button to trigger simple alert at (647, 242) on xpath=//*[@id='alertButton']
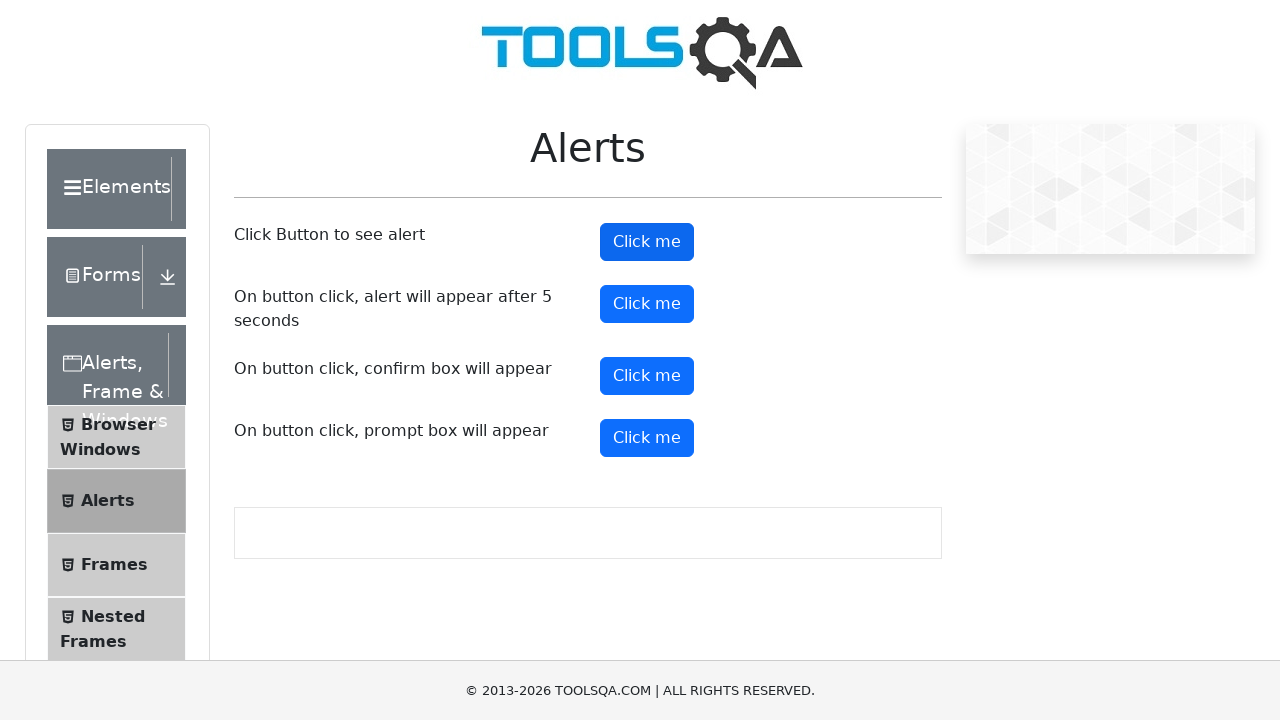

Set up dialog handler to accept alerts
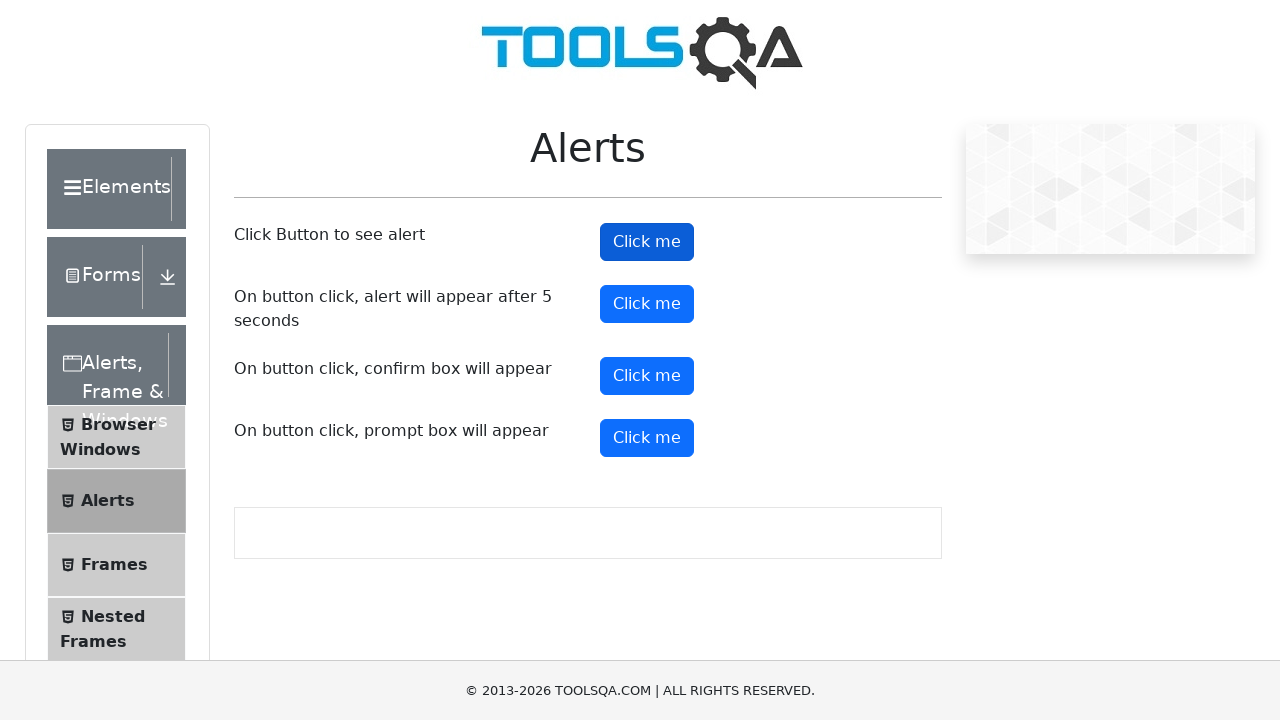

Clicked alert button again to trigger alert with handler ready at (647, 242) on #alertButton
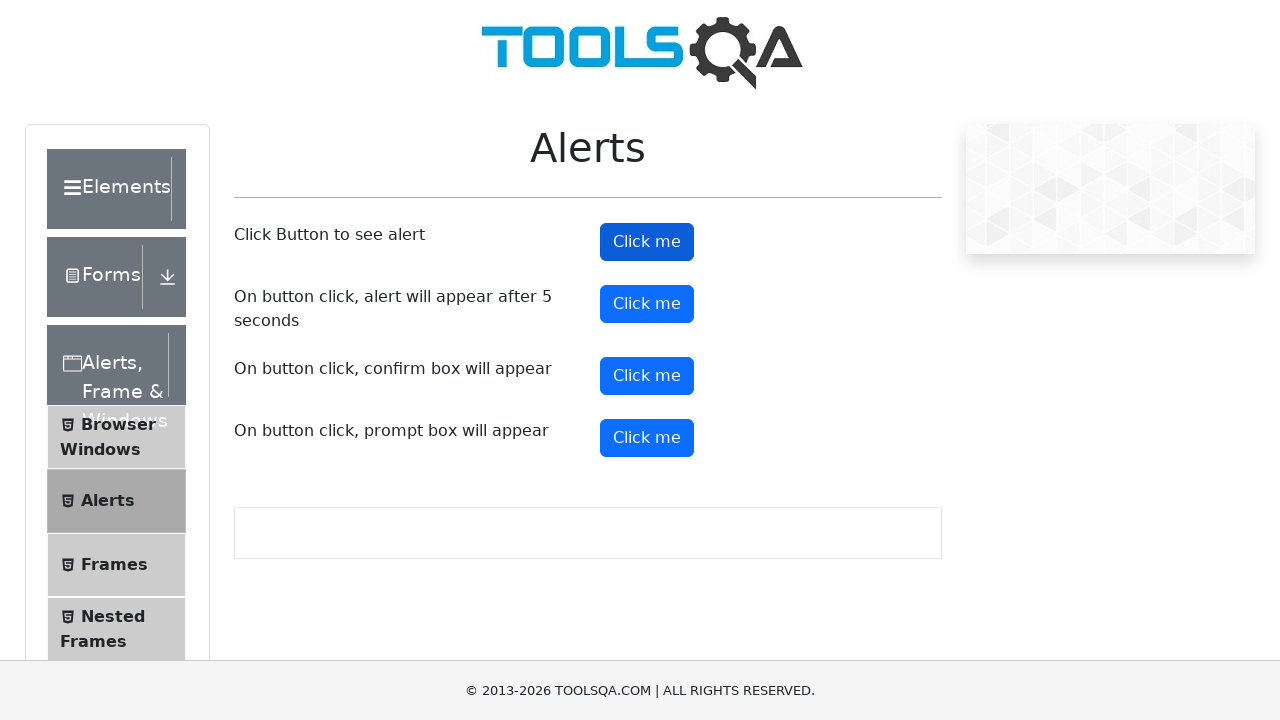

Waited for simple alert to be accepted
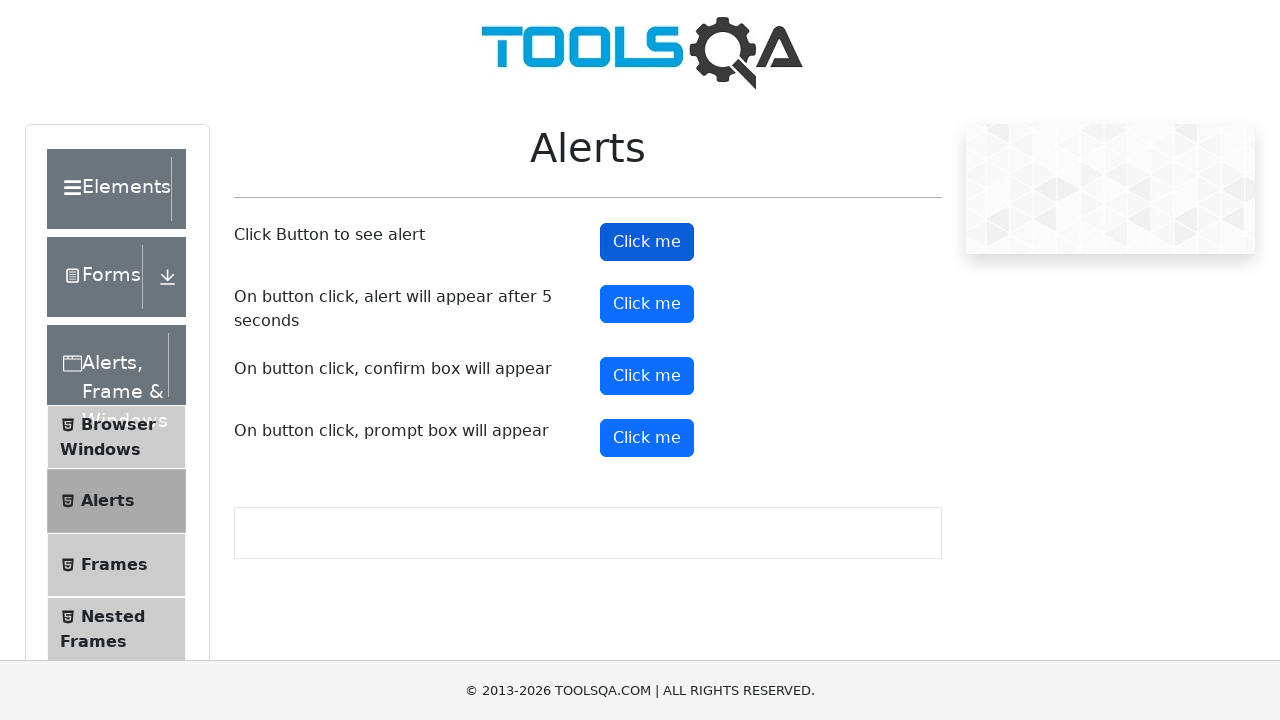

Set up dialog handler to dismiss confirmation alert
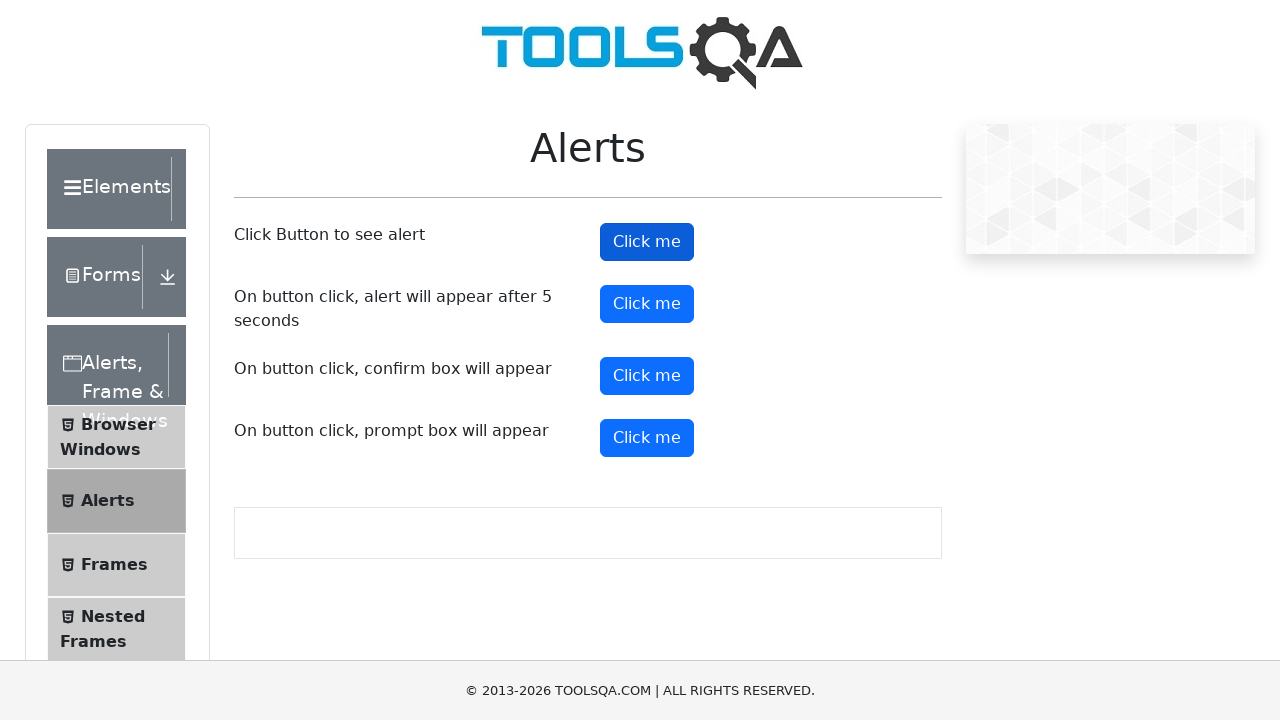

Clicked confirm button to trigger confirmation alert at (647, 376) on #confirmButton
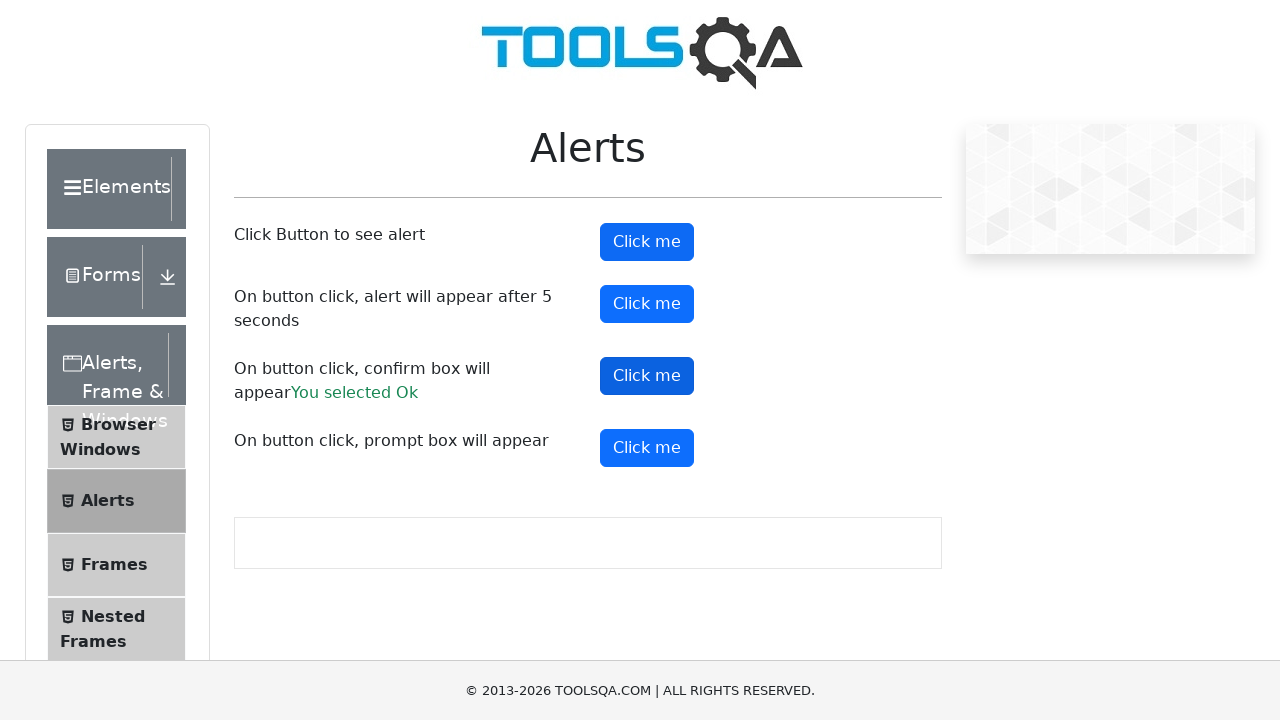

Waited for confirmation alert to be dismissed
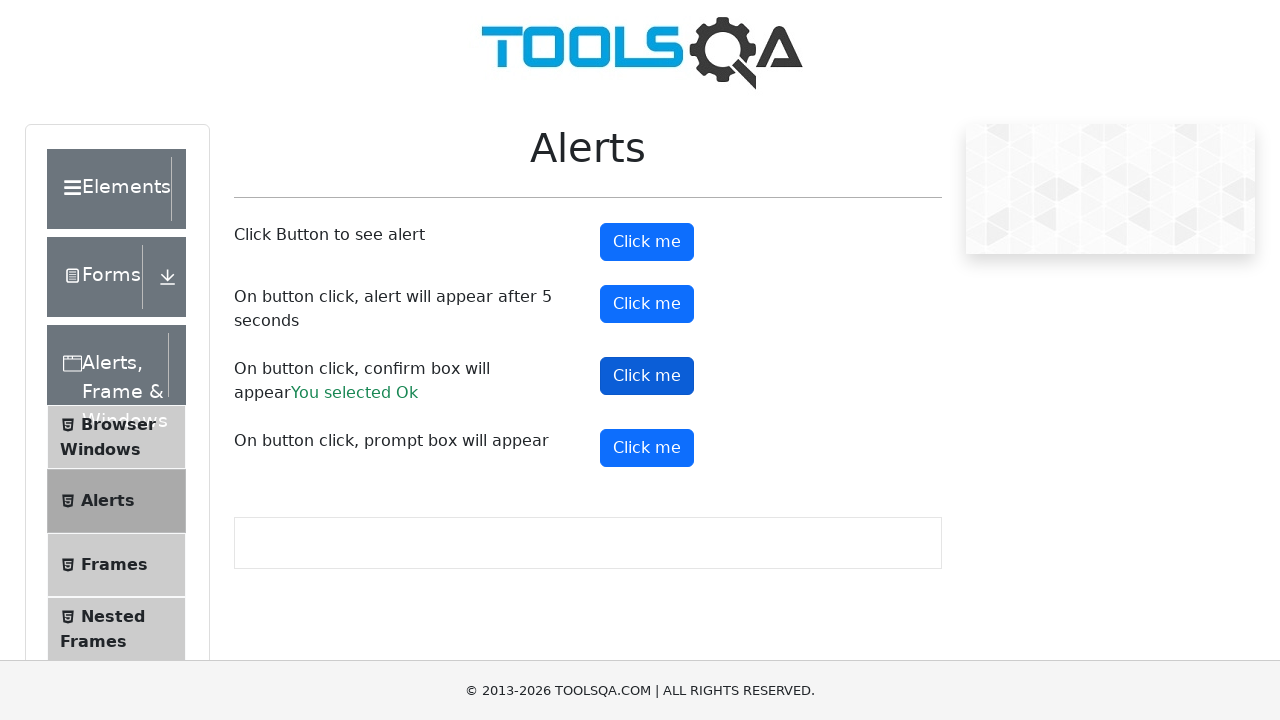

Set up dialog handler to accept prompt with text 'Some Text'
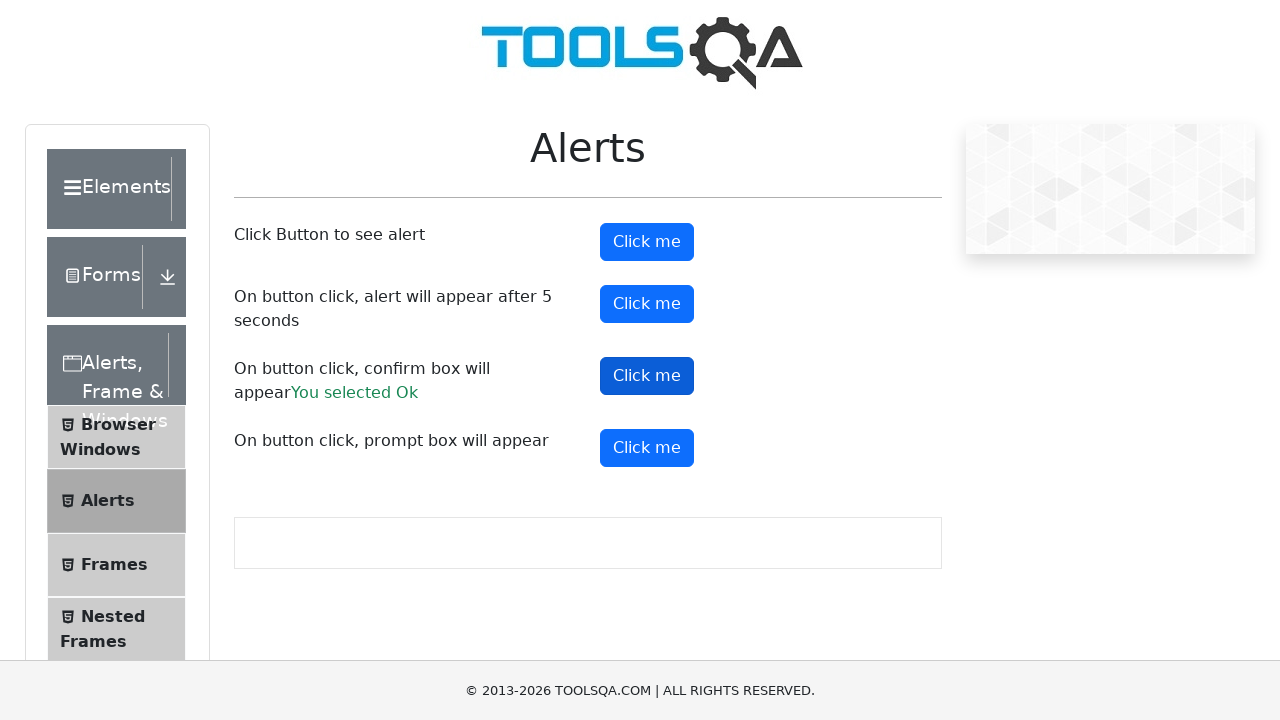

Clicked prompt button to trigger prompt alert at (647, 448) on #promtButton
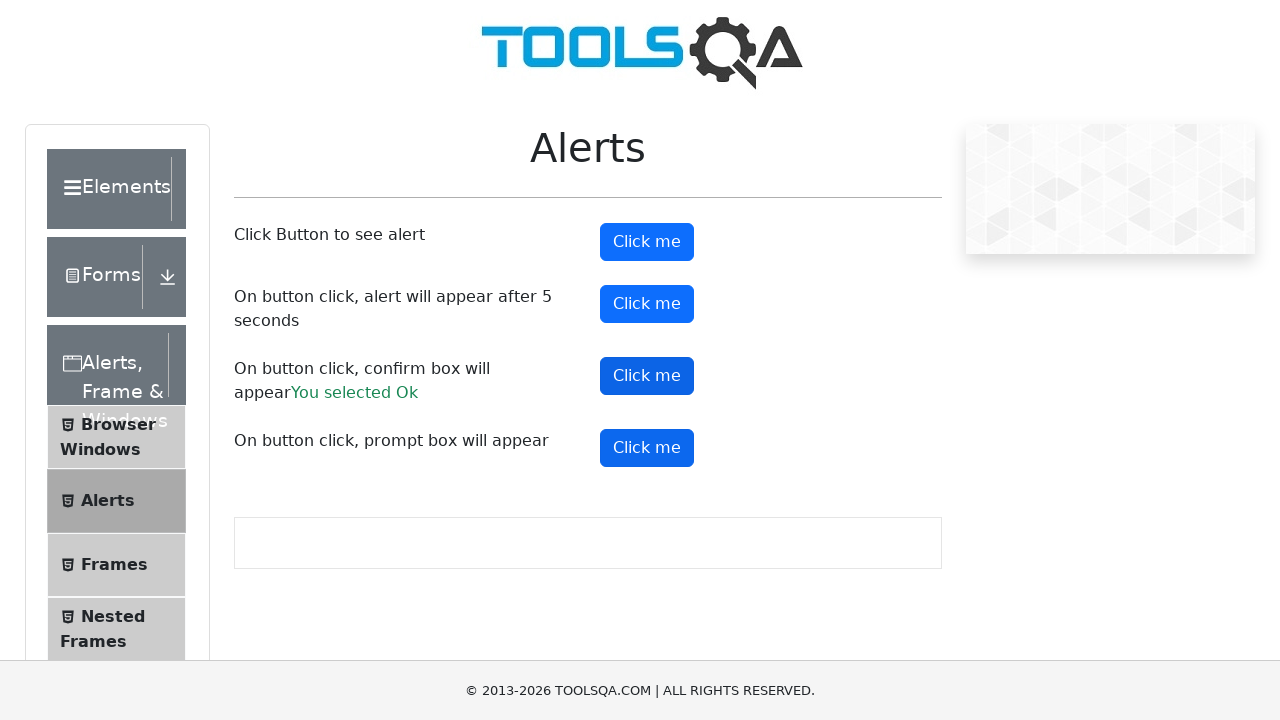

Waited for prompt alert to be accepted with entered text
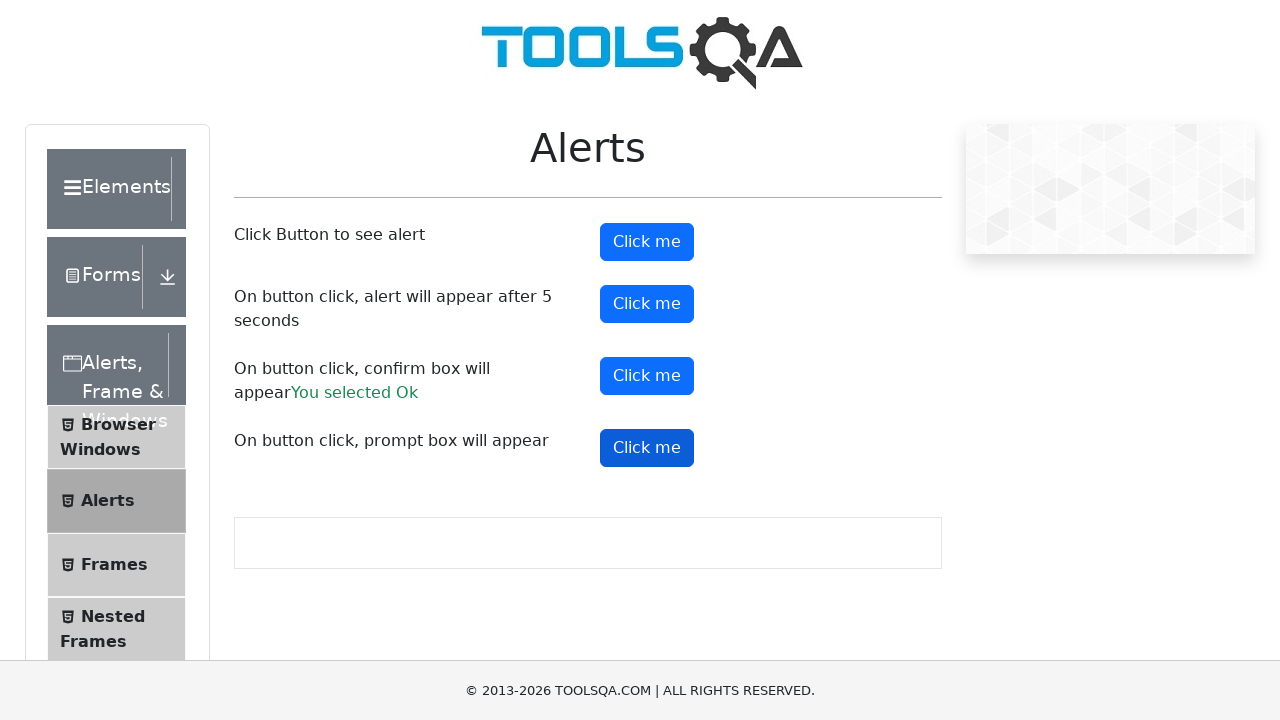

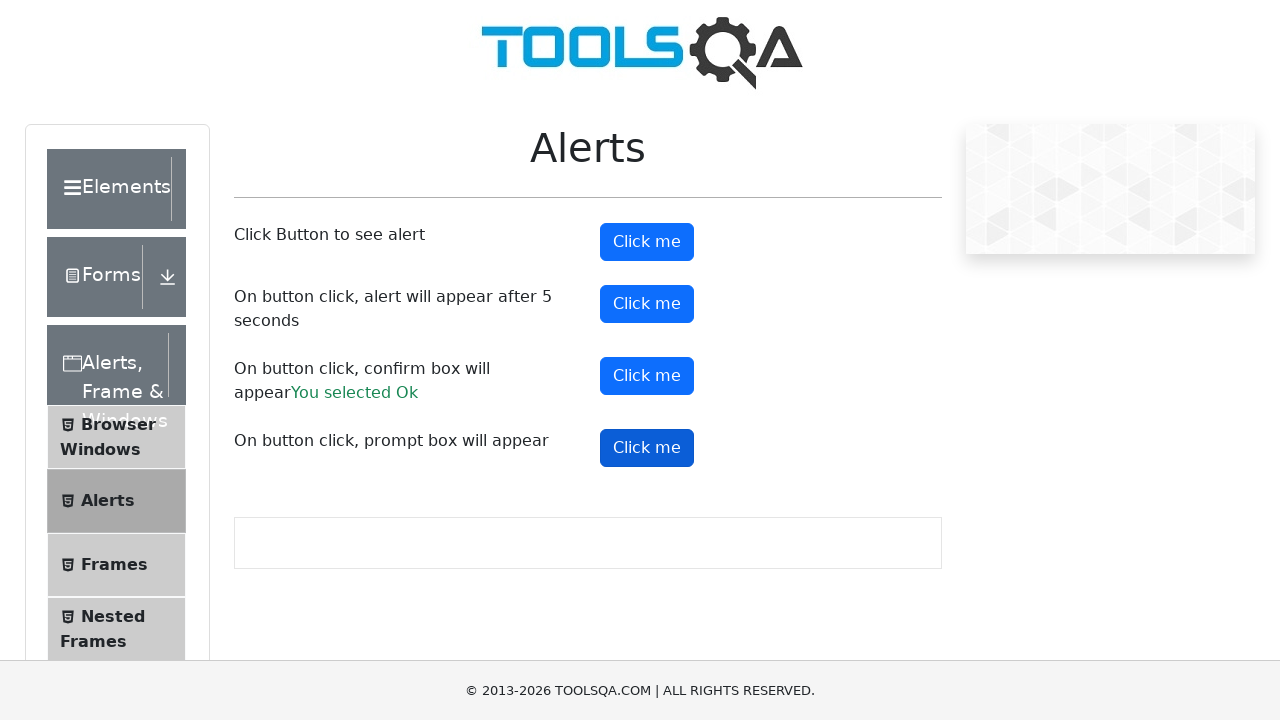